Tests the product sorting functionality on Bluestone jewelry website by navigating to Diamond Rings category and sorting products by price from low to high

Starting URL: https://www.bluestone.com

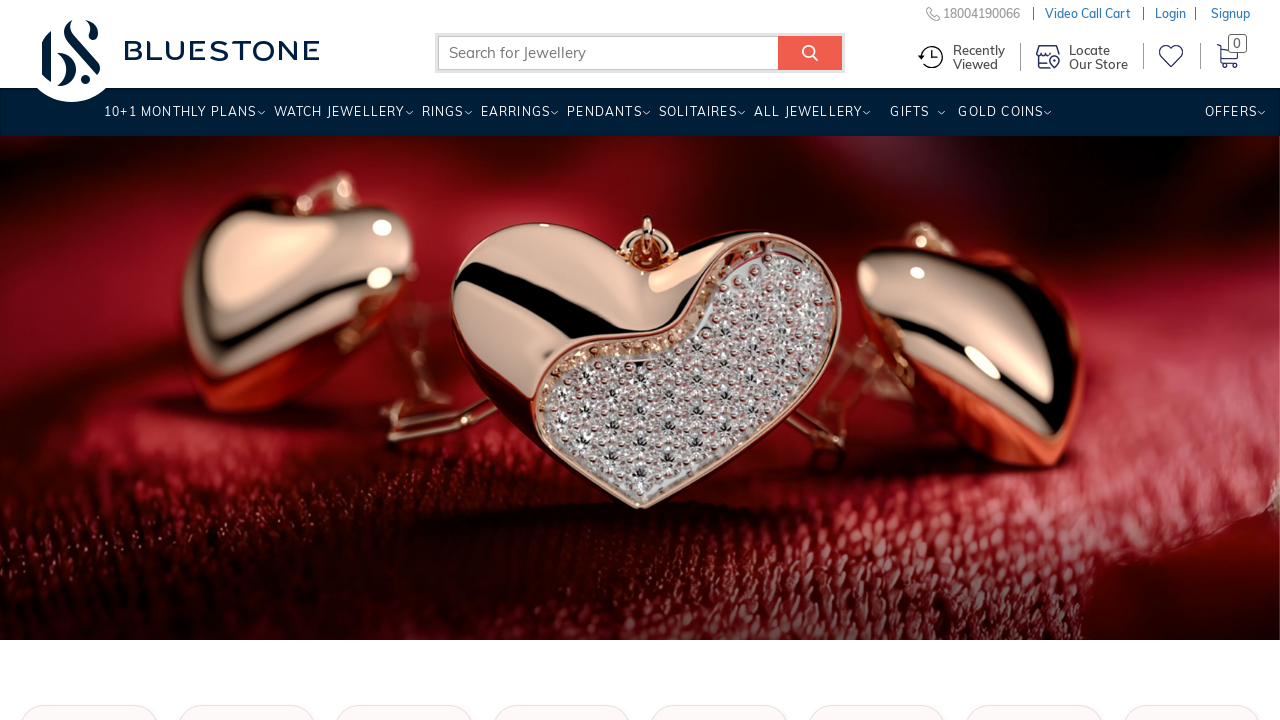

Hovered over Rings menu item to reveal dropdown at (442, 119) on a[title='Rings']
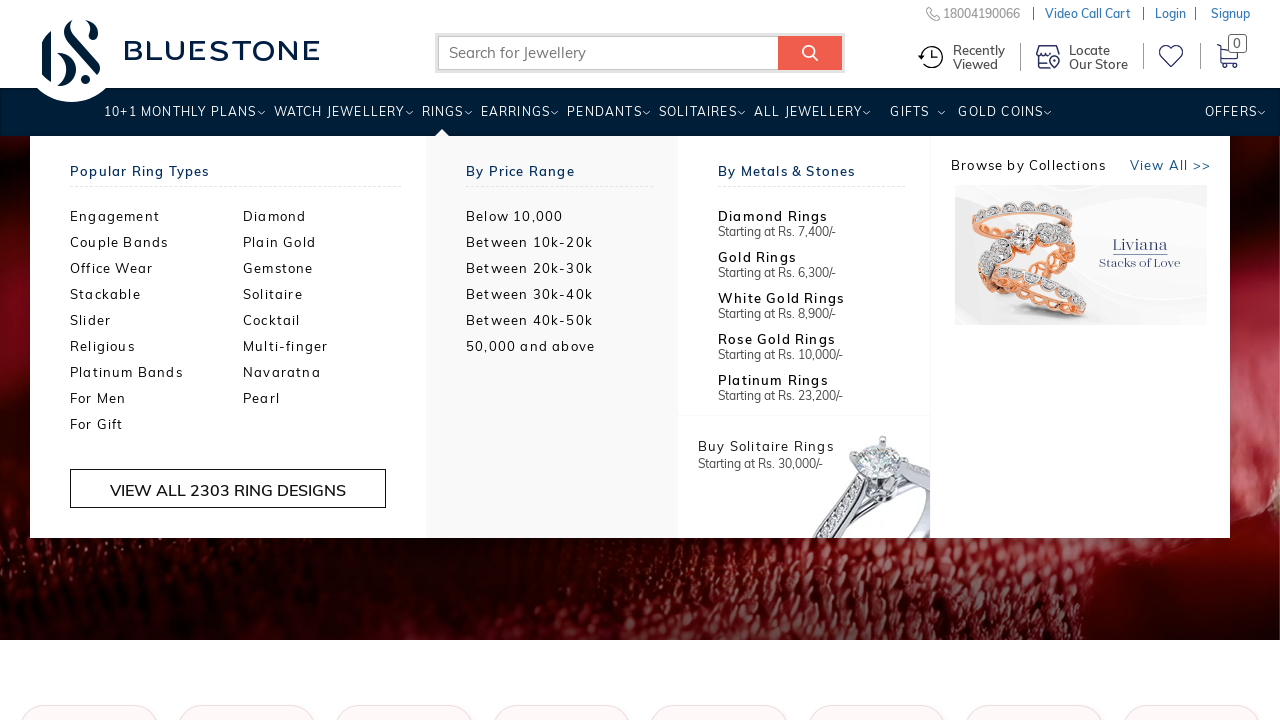

Diamond Rings dropdown option appeared
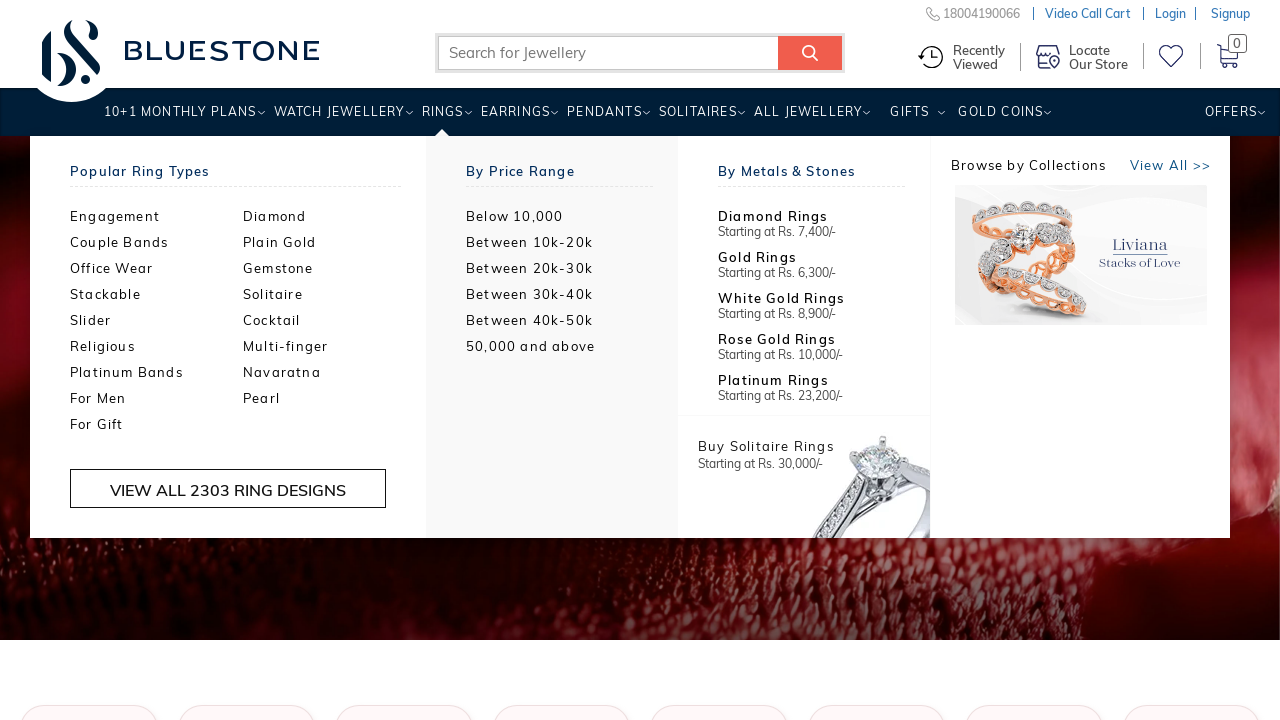

Clicked on Diamond Rings category at (330, 216) on a[title='Diamond Rings']
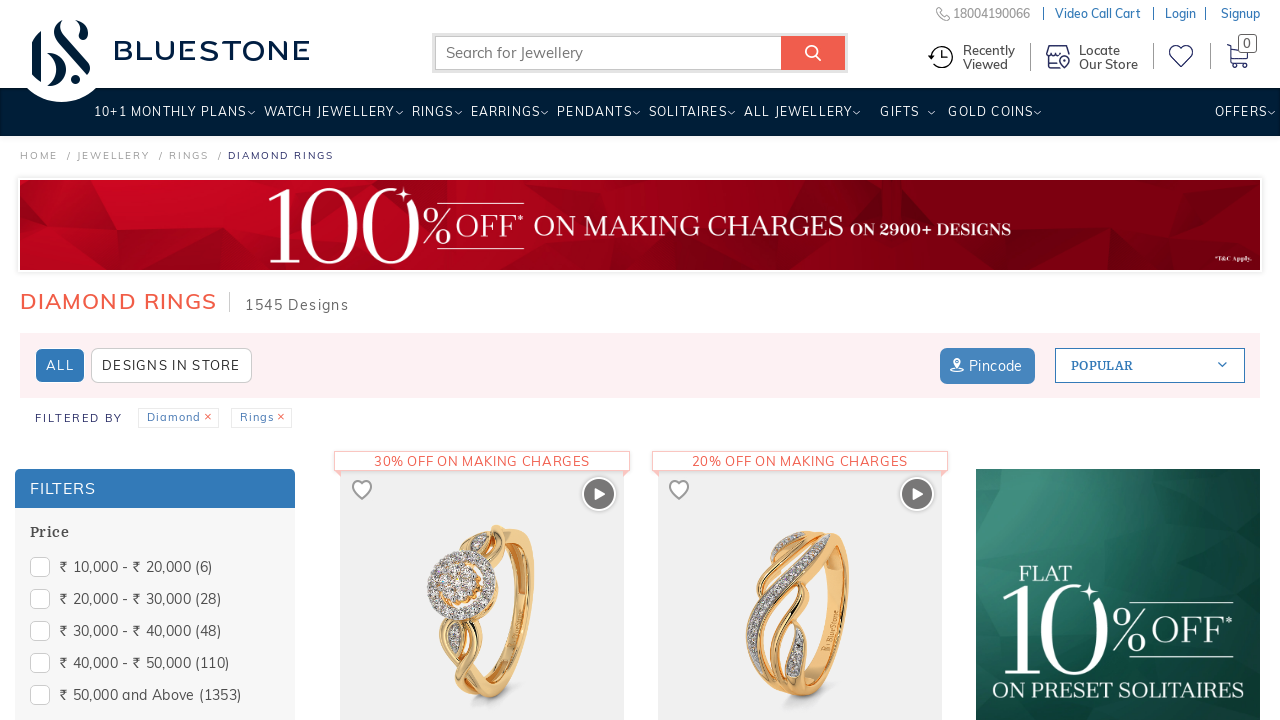

Product listing loaded on Diamond Rings page
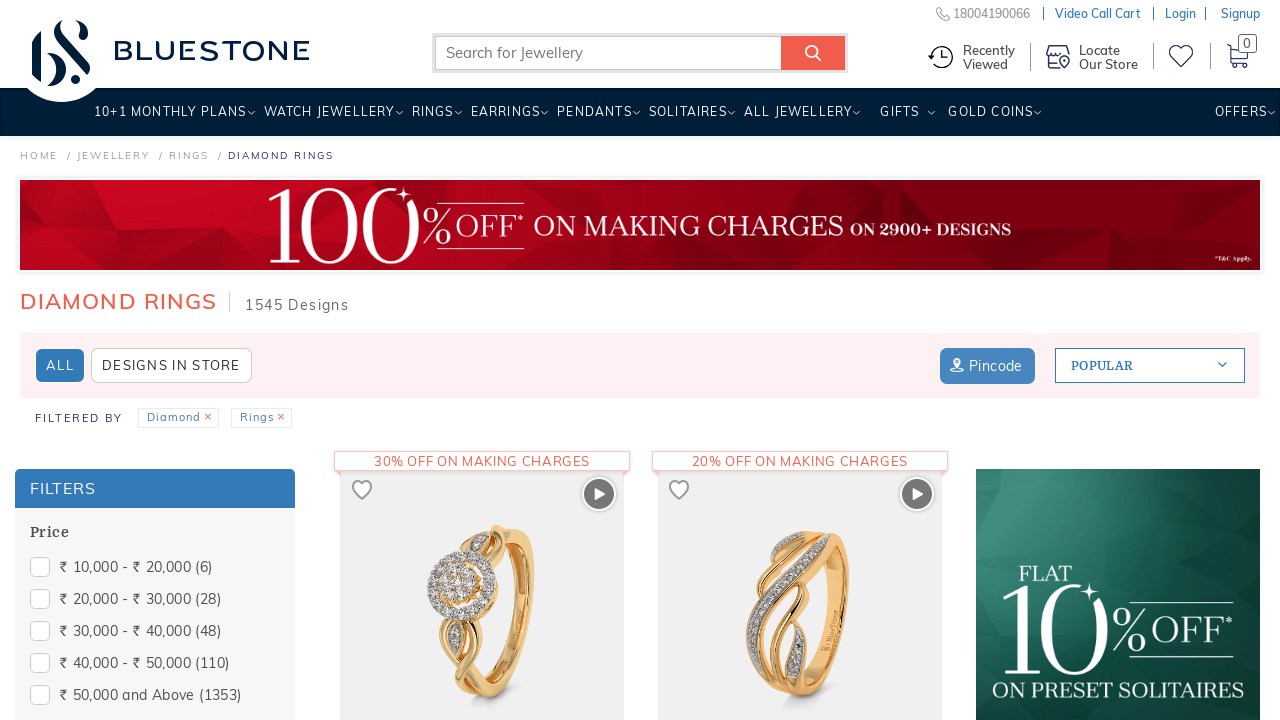

Clicked on sort dropdown menu at (1150, 366) on section.sort-by.pull-right span
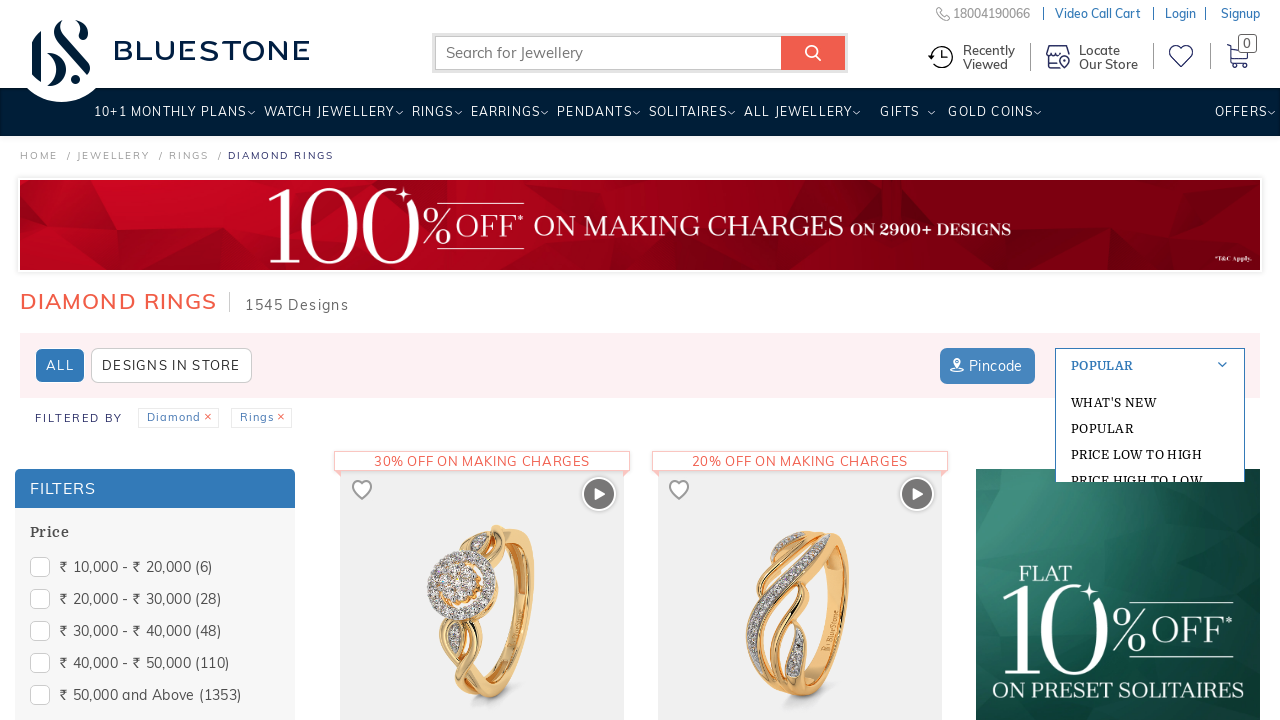

Selected 'Price Low to High' sorting option at (1150, 454) on a:has-text('Price Low to High')
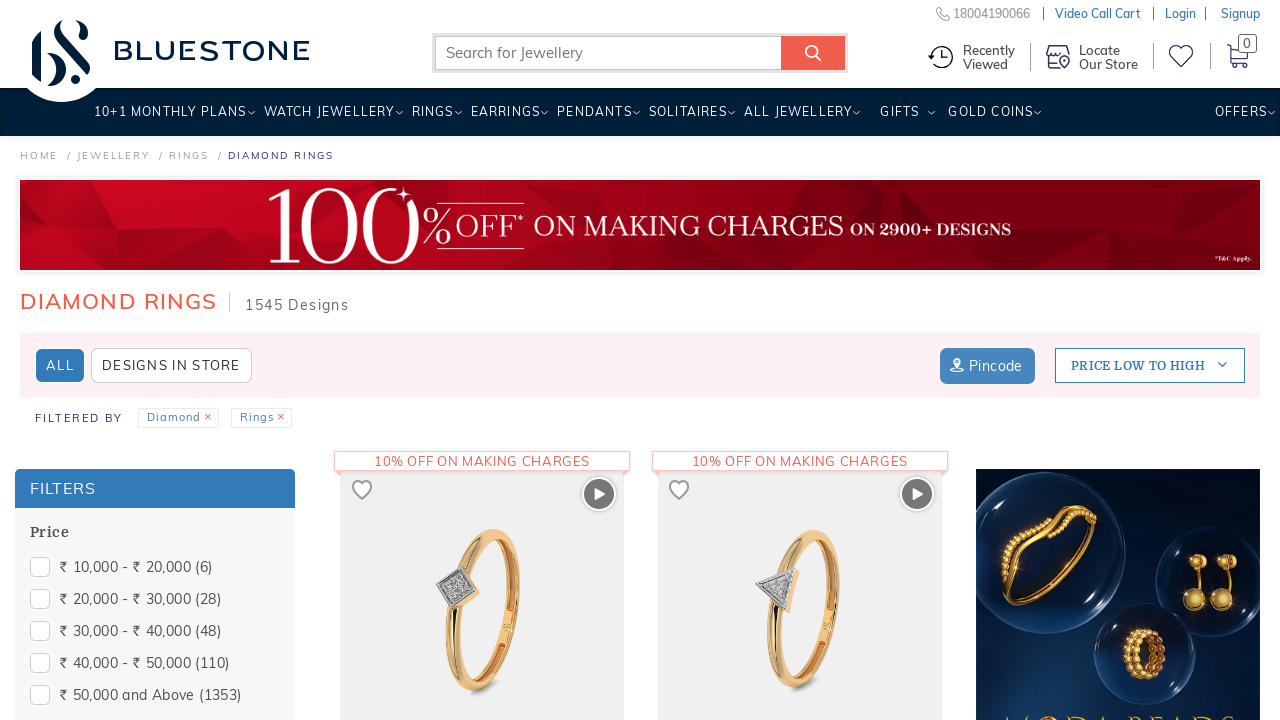

Products sorted by price from low to high
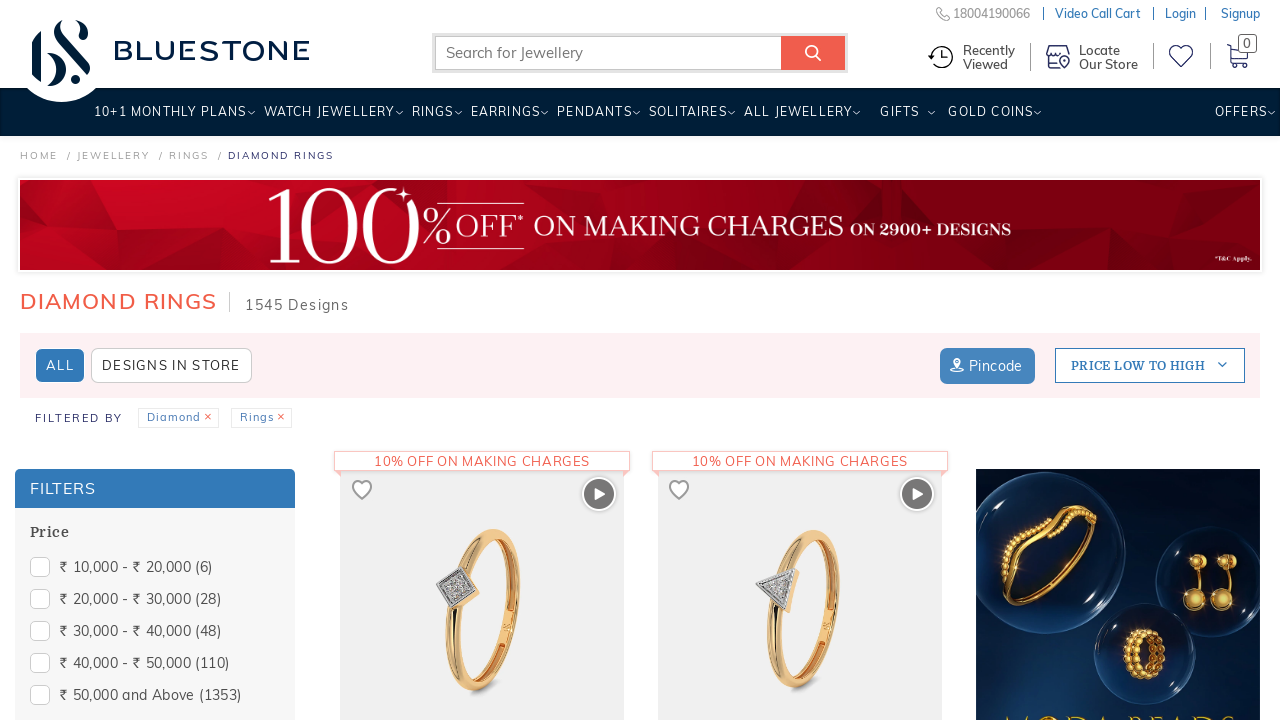

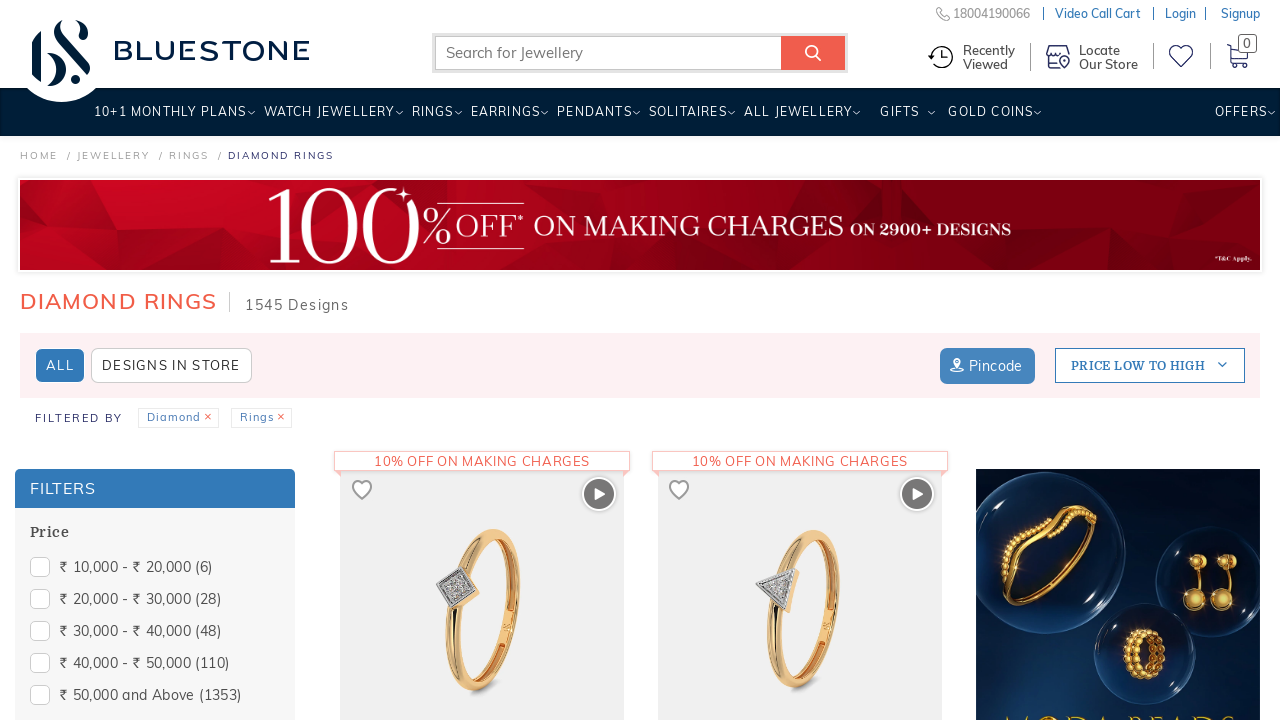